Navigates to an automation practice website and verifies the page loads by checking the page title is accessible.

Starting URL: https://rahulshettyacademy.com/AutomationPractice/

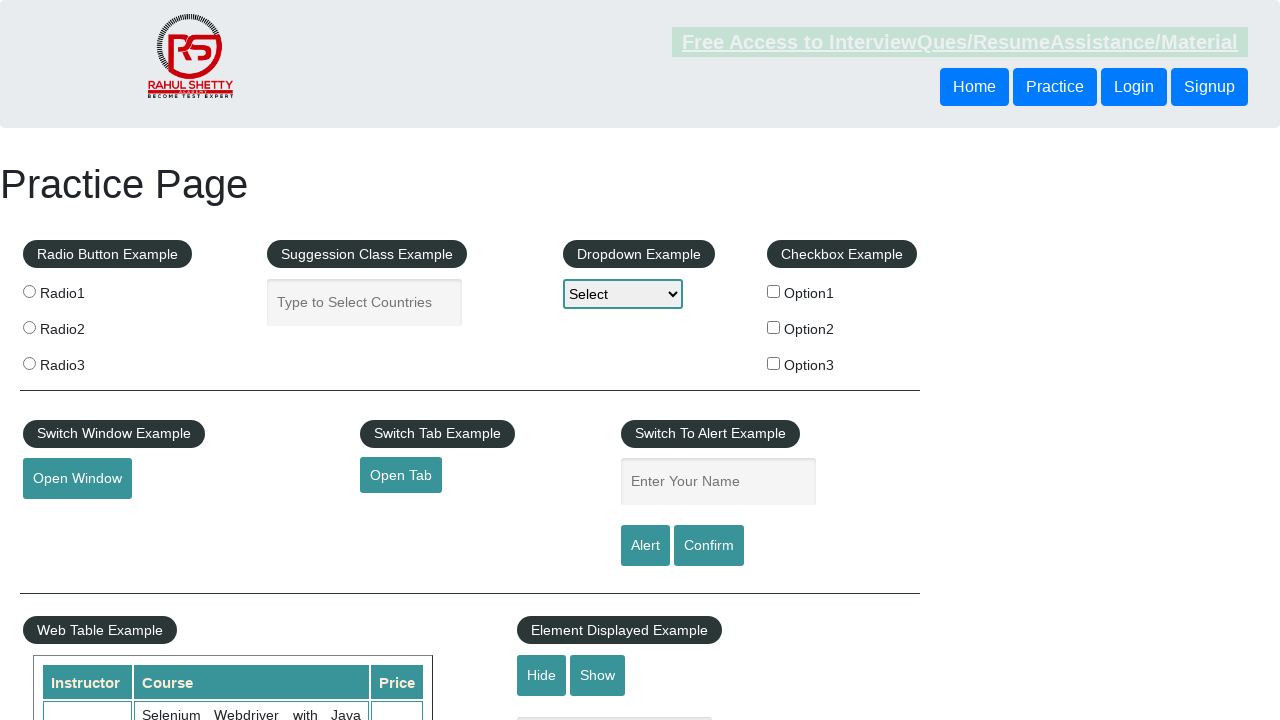

Waited for page to reach domcontentloaded state
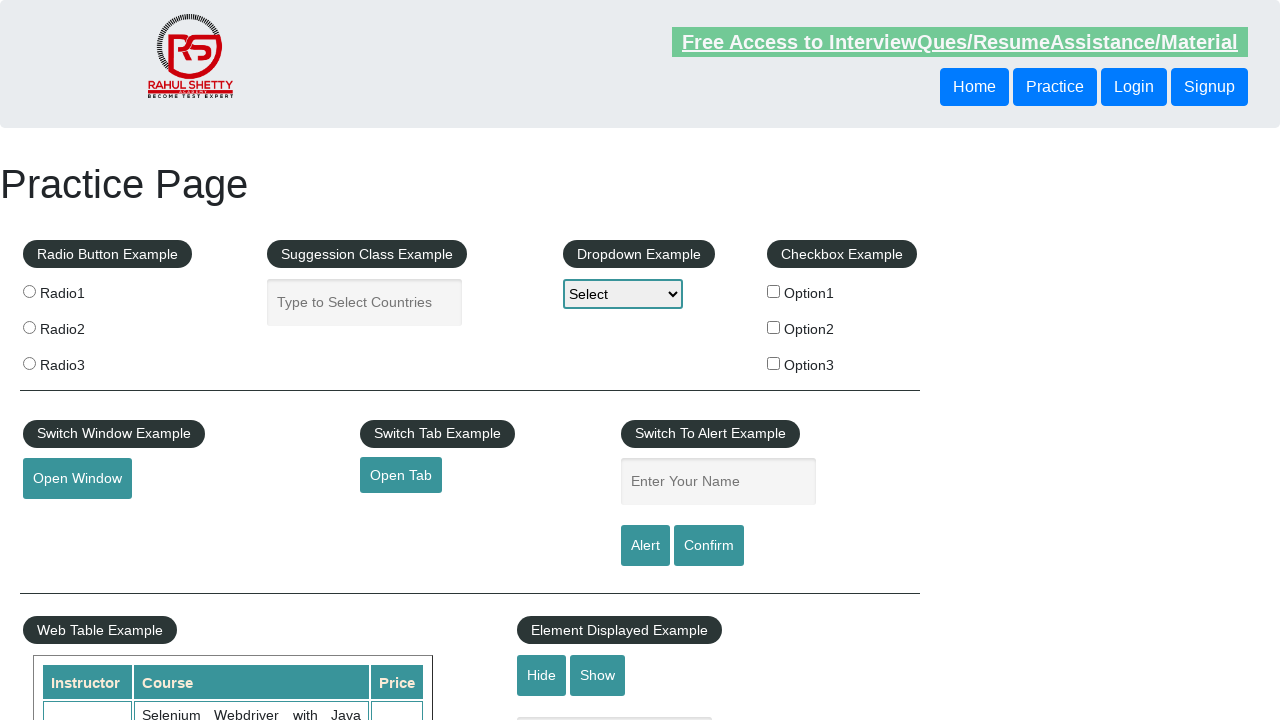

Retrieved page title: 'Practice Page'
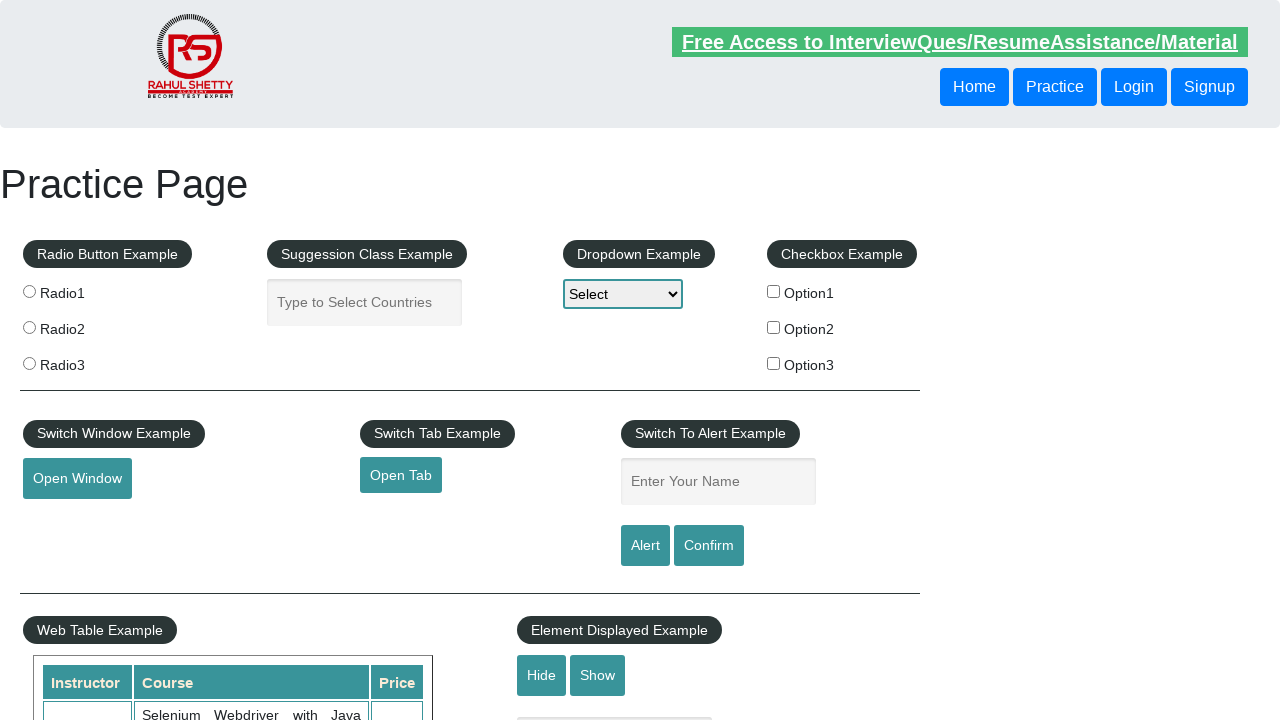

Verified that page title is not empty
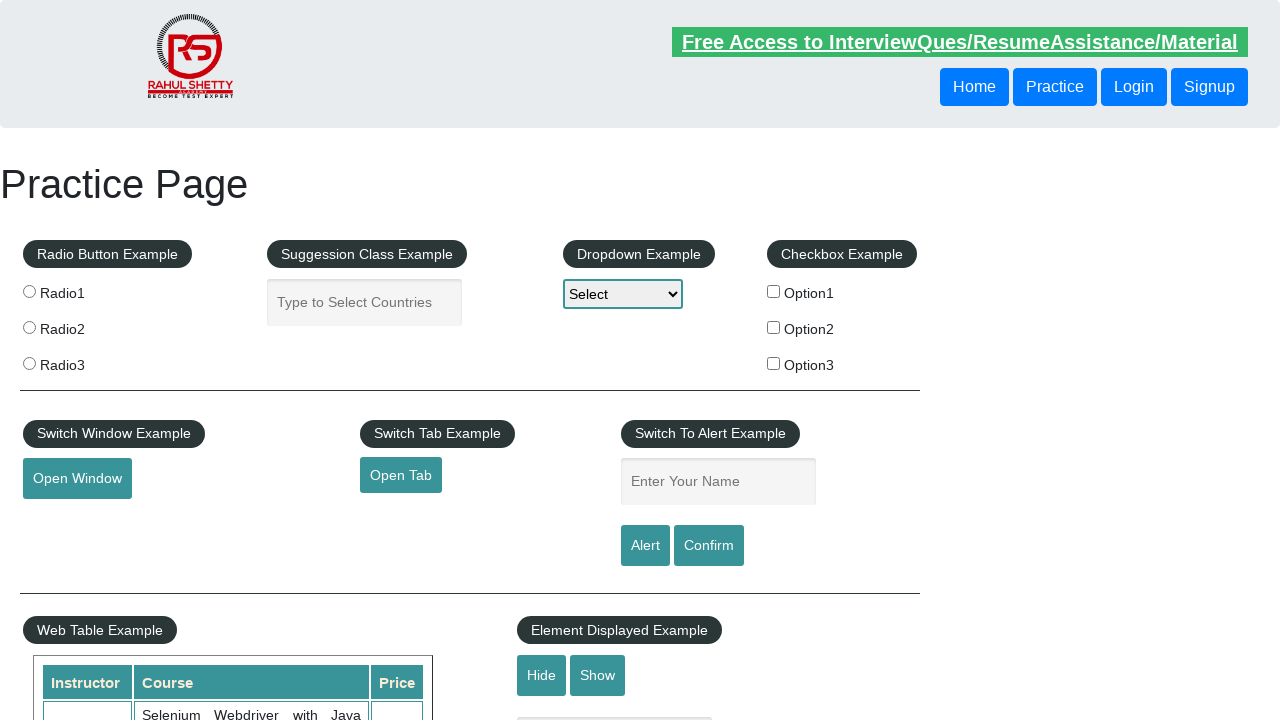

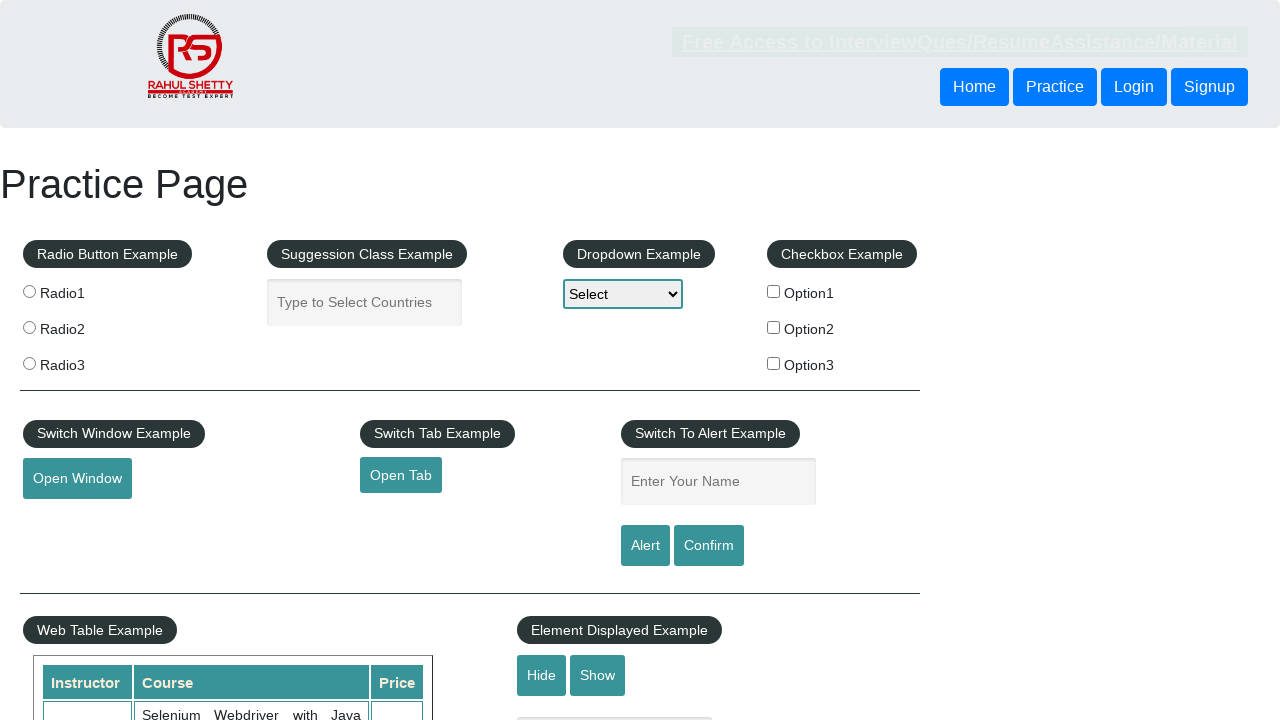